Tests registration form validation by entering mismatched email and confirm email values and verifying the confirmation email error message appears

Starting URL: https://alada.vn/tai-khoan/dang-ky.html

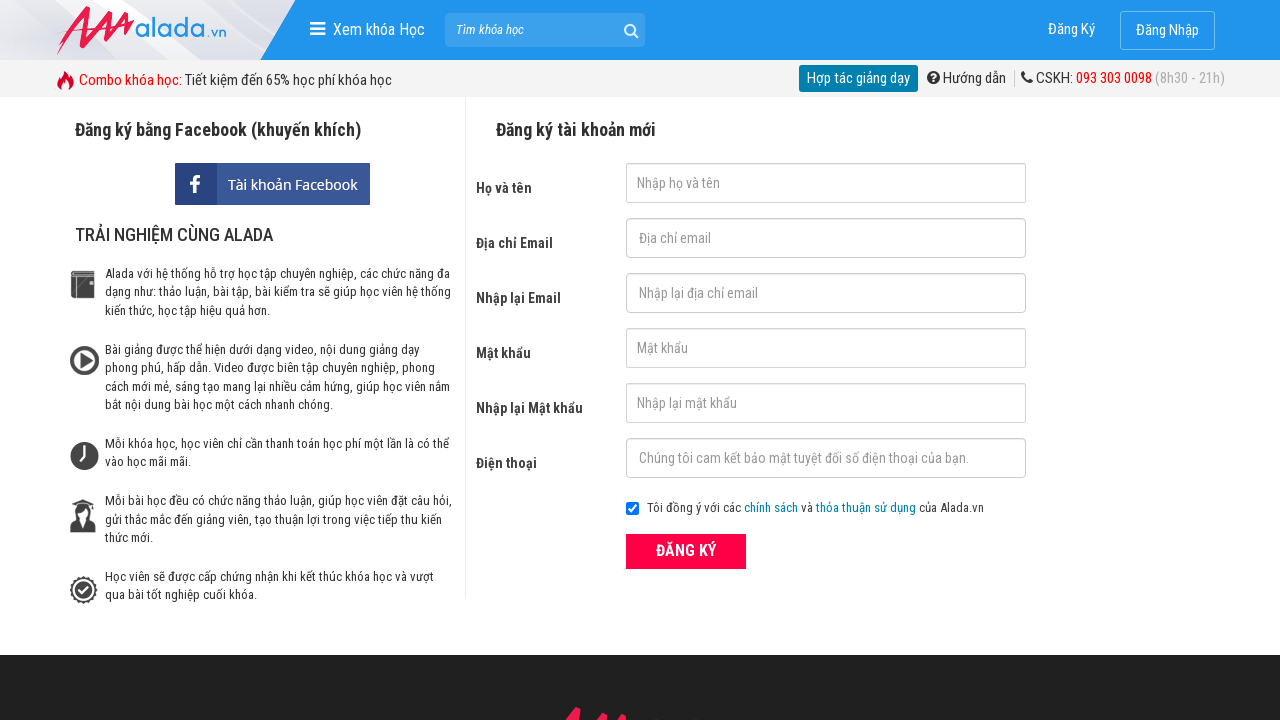

Cleared first name field on input#txtFirstname
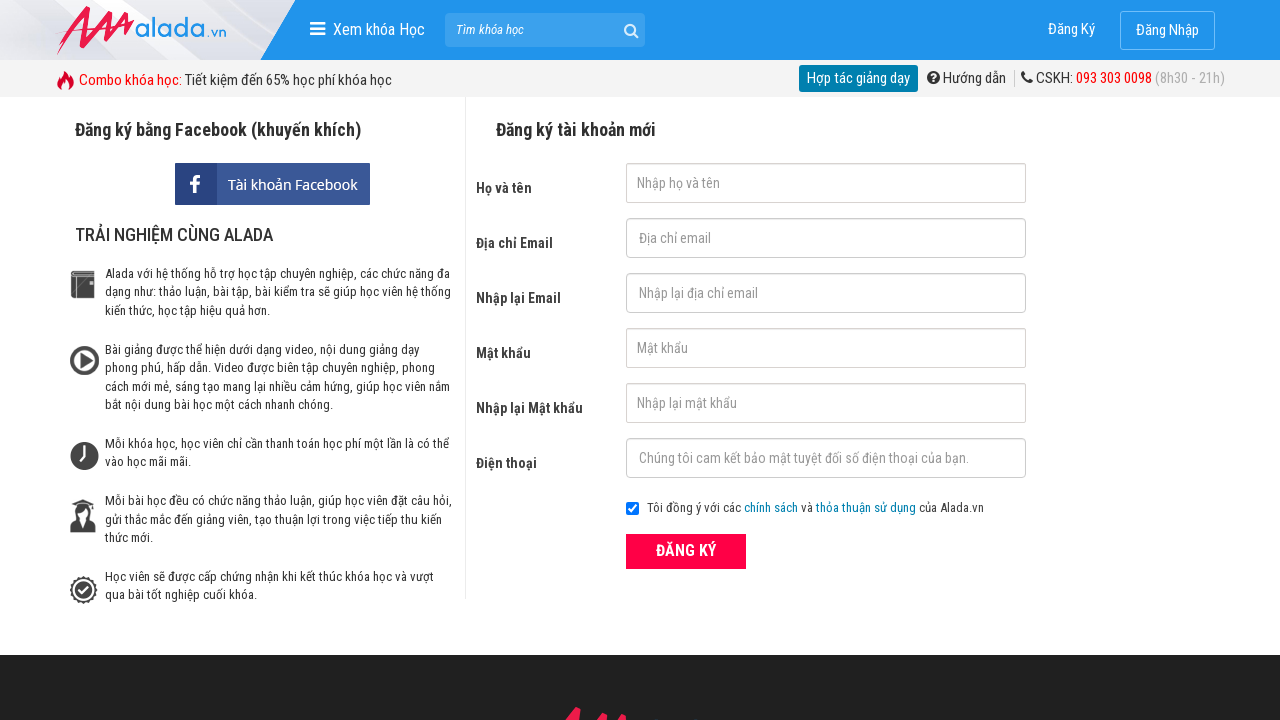

Cleared email field on input#txtEmail
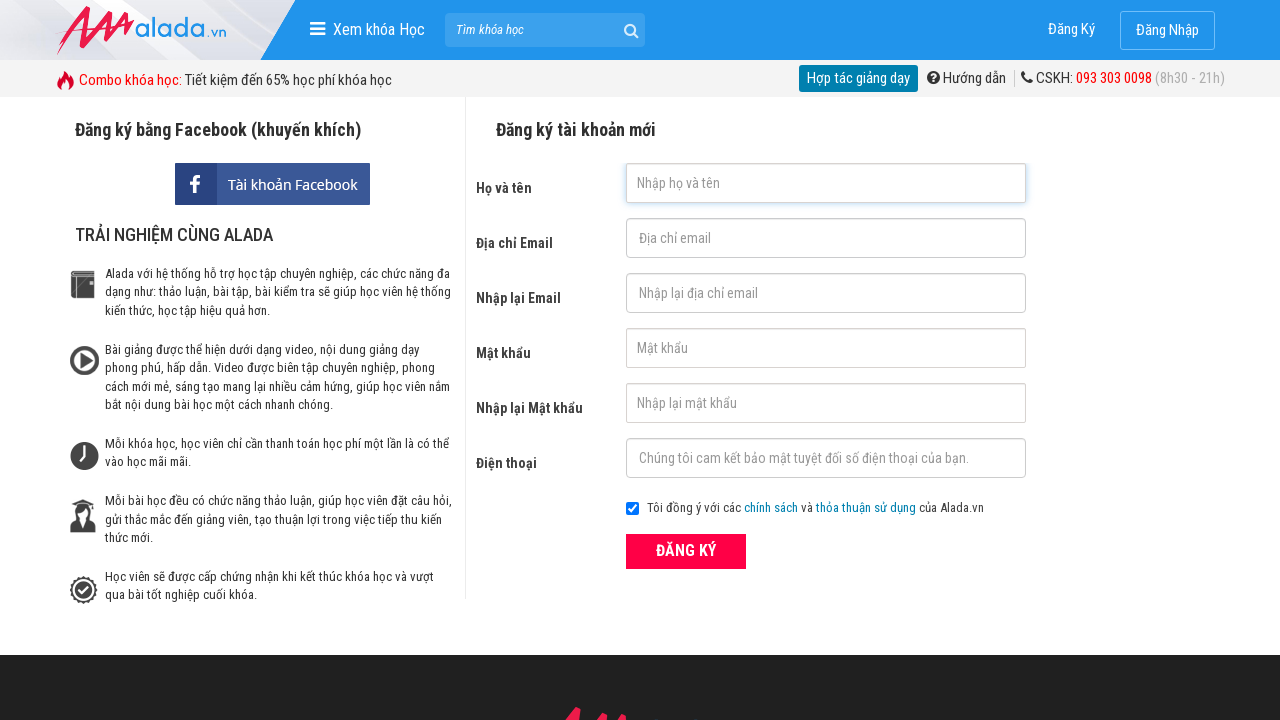

Cleared confirm email field on input#txtCEmail
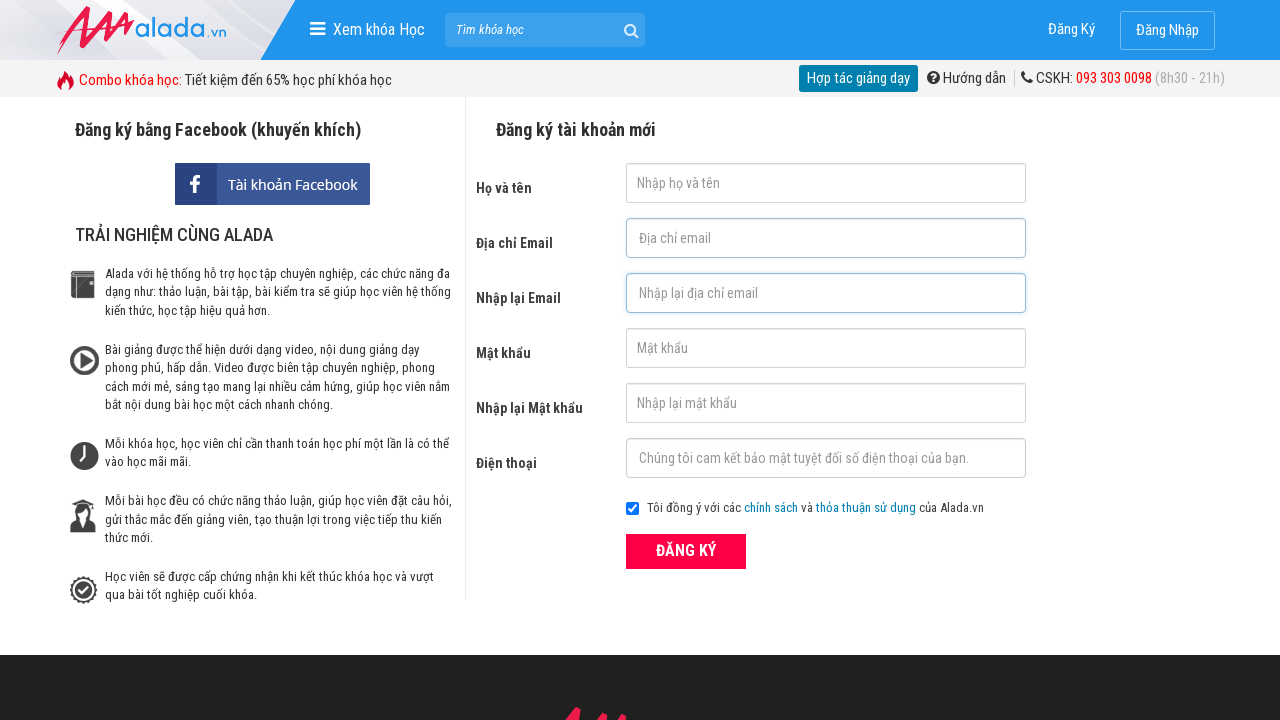

Cleared password field on input#txtPassword
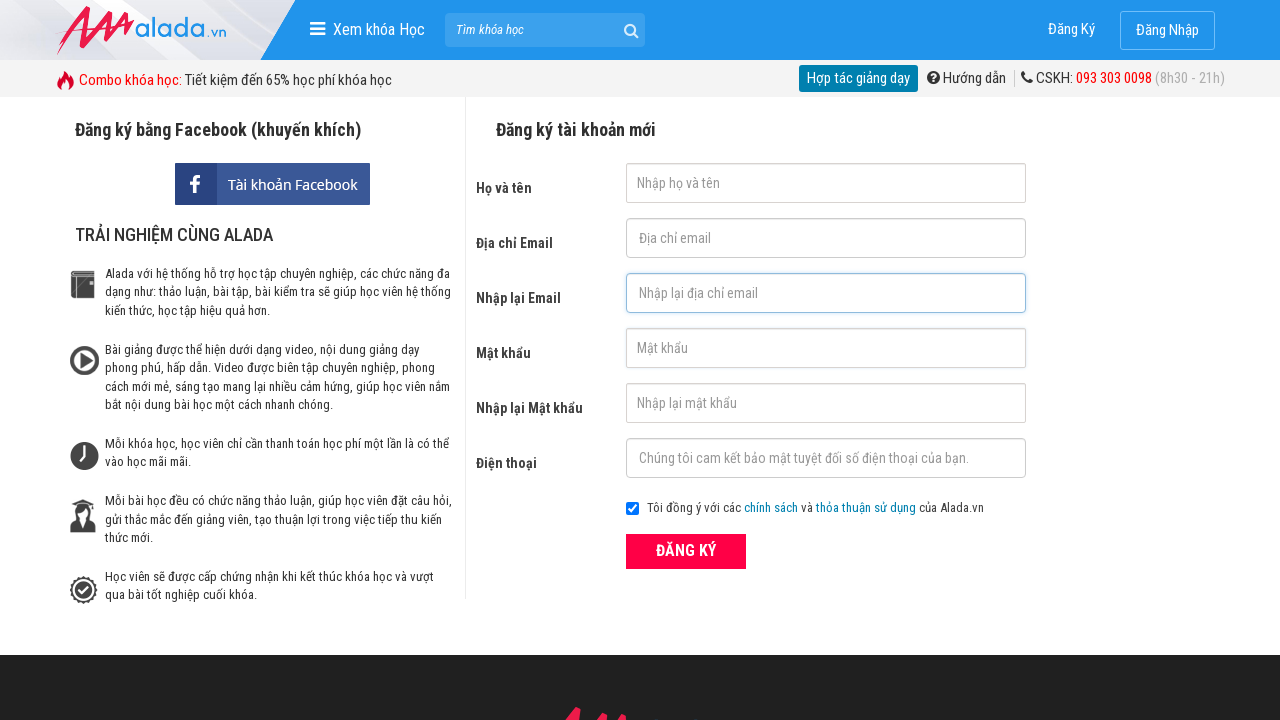

Cleared confirm password field on input#txtCPassword
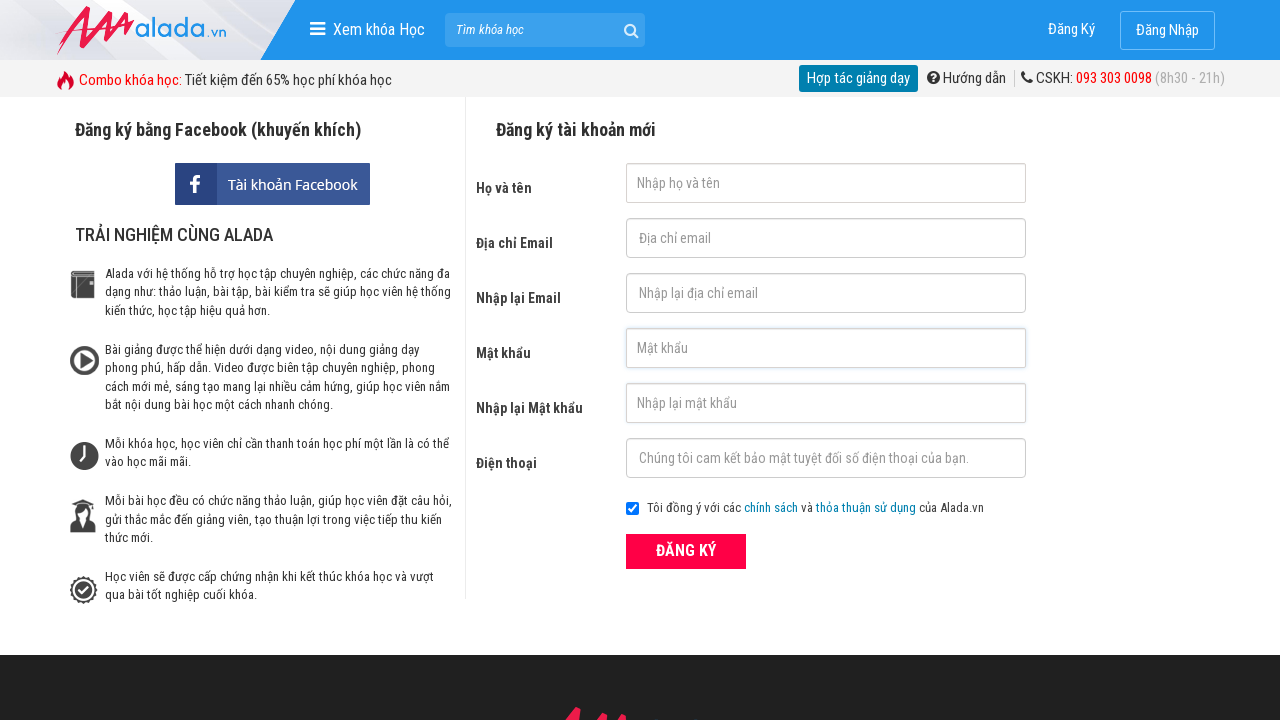

Cleared phone field on input#txtPhone
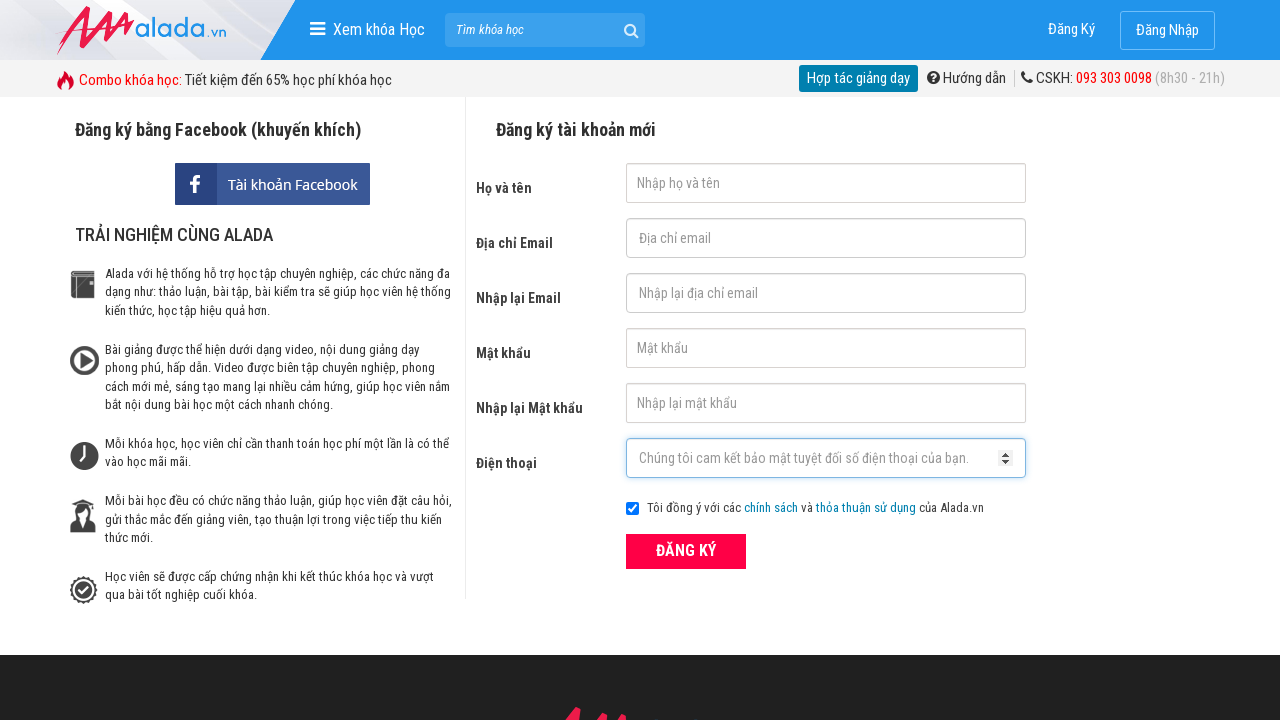

Entered first name 'Tran Minh Khai' on input#txtFirstname
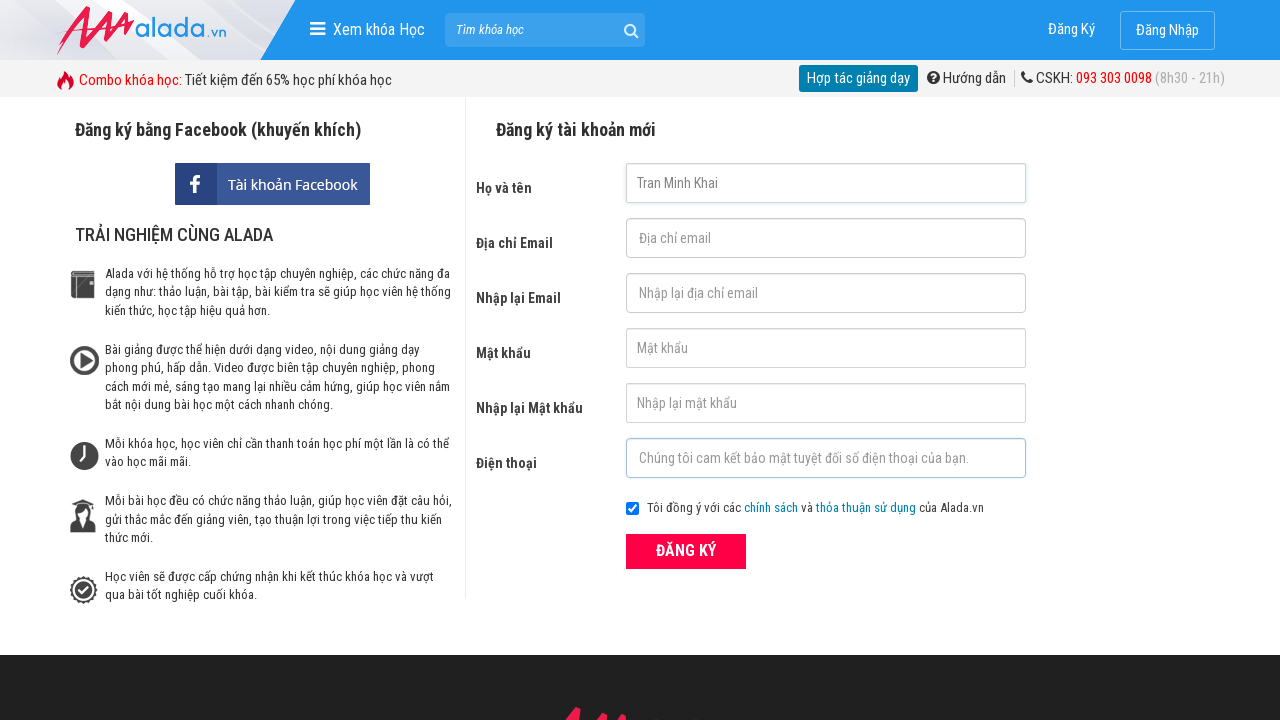

Entered email 'minh.khai@gmail.com' on input#txtEmail
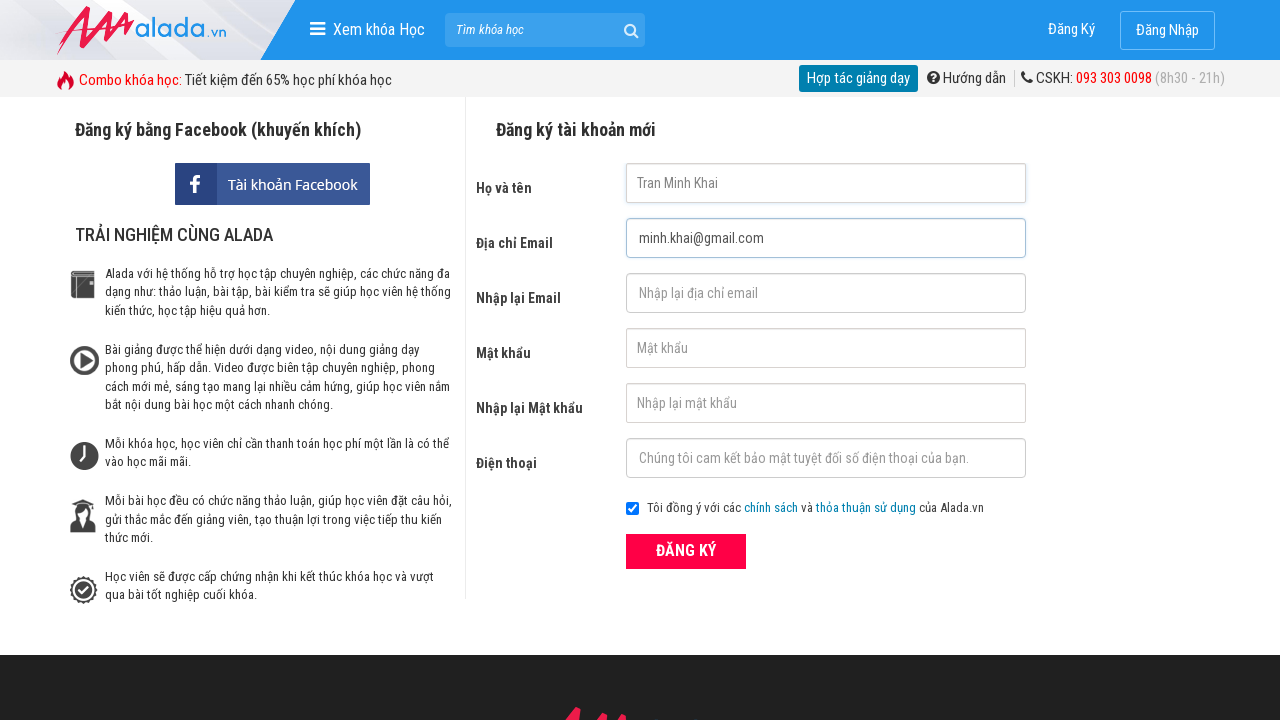

Entered mismatched confirm email 'minh.khaii@gmail.com' on input#txtCEmail
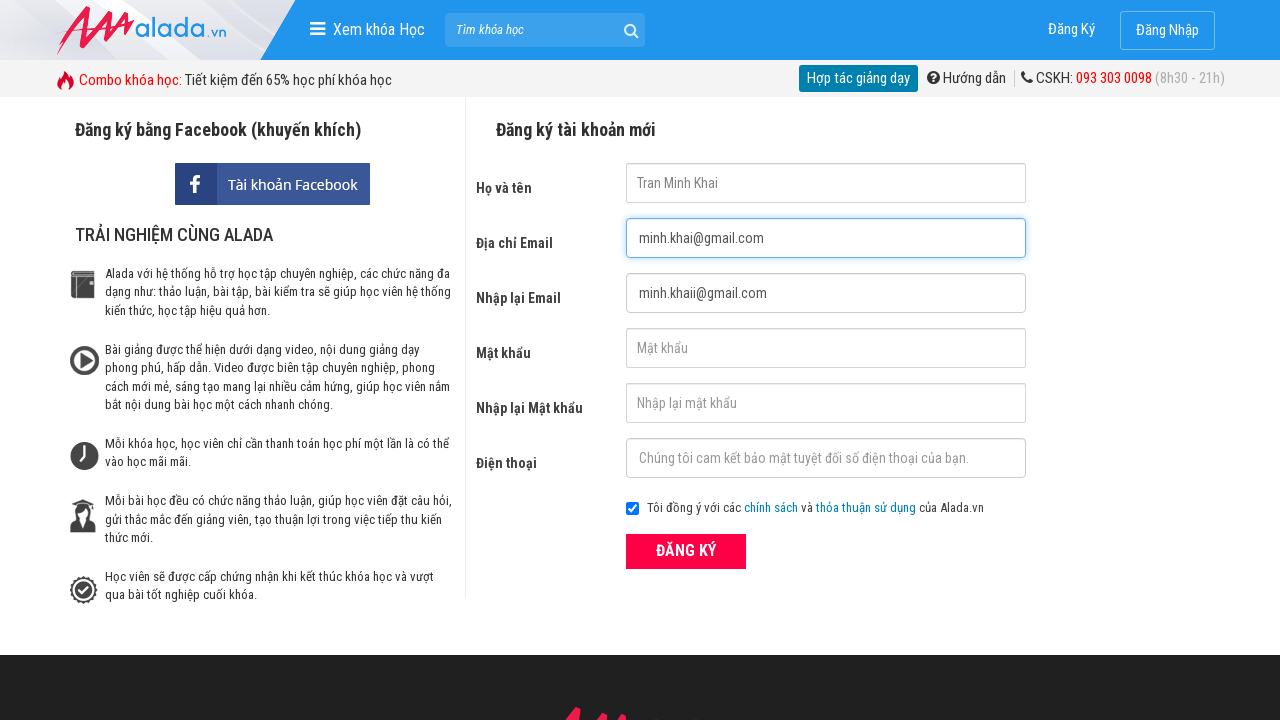

Entered password 'Abc@123' on input#txtPassword
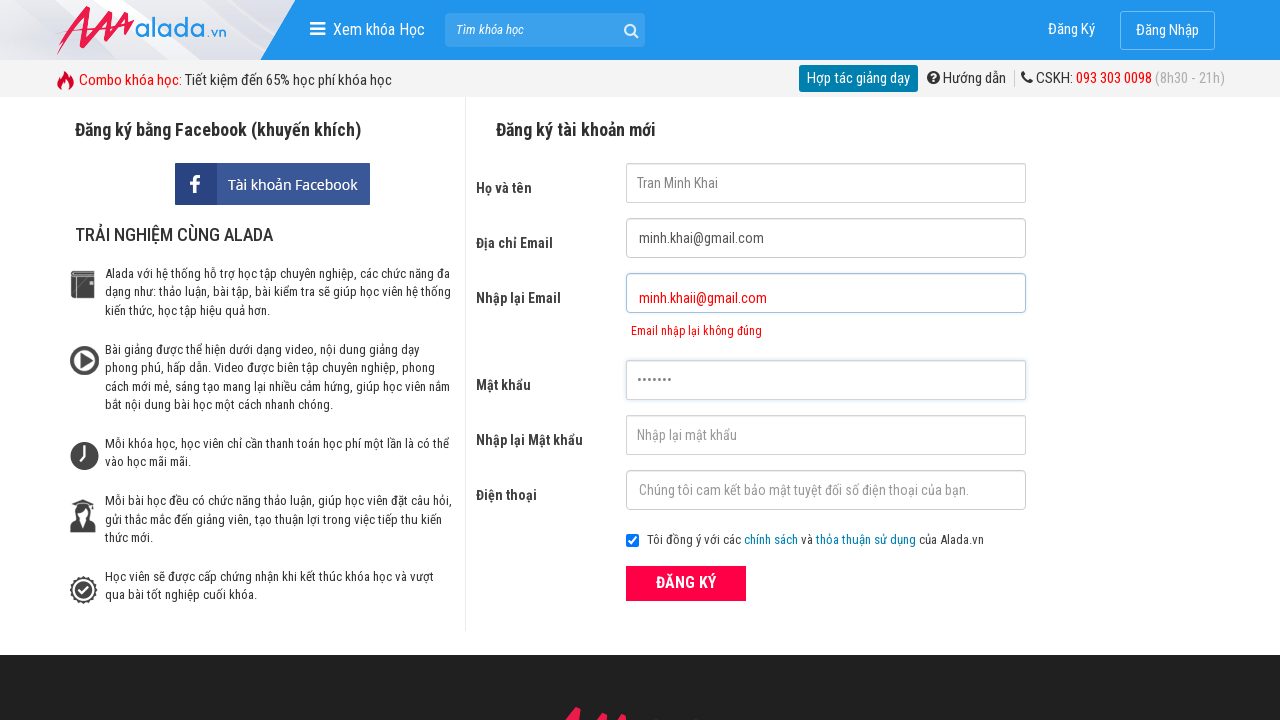

Entered confirm password 'Abc@123' on input#txtCPassword
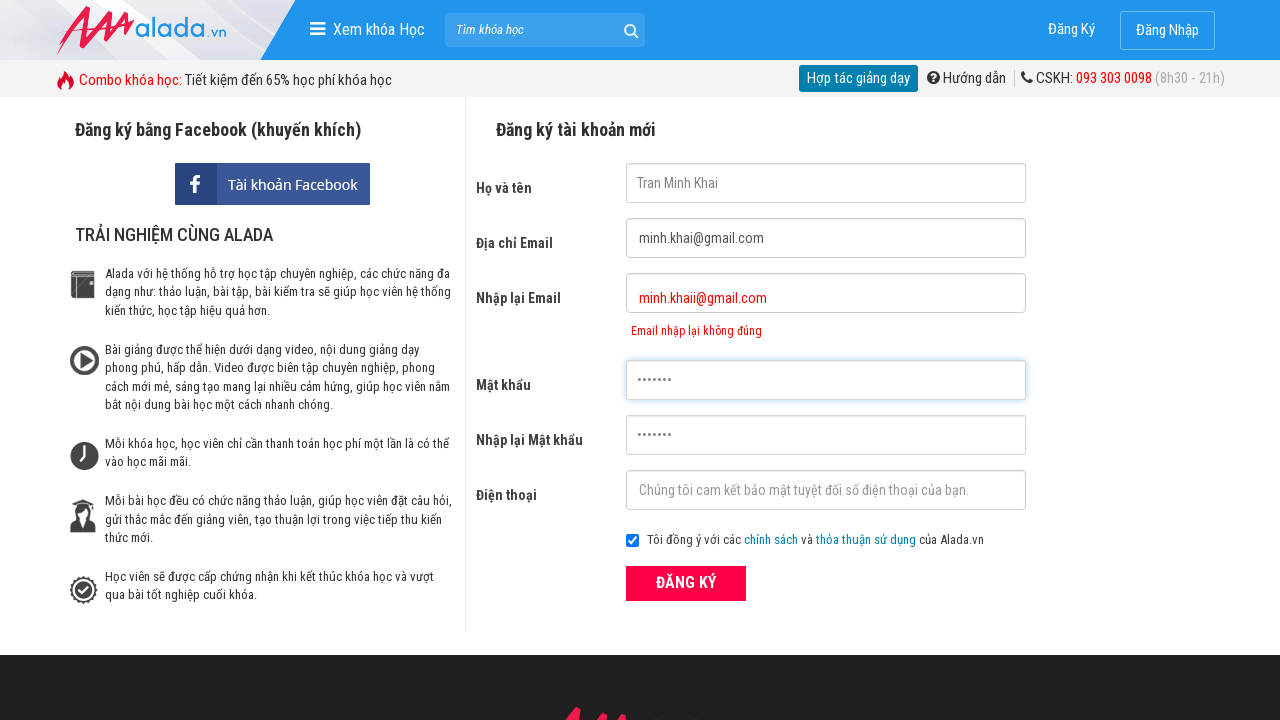

Entered phone number '0987654321' on input#txtPhone
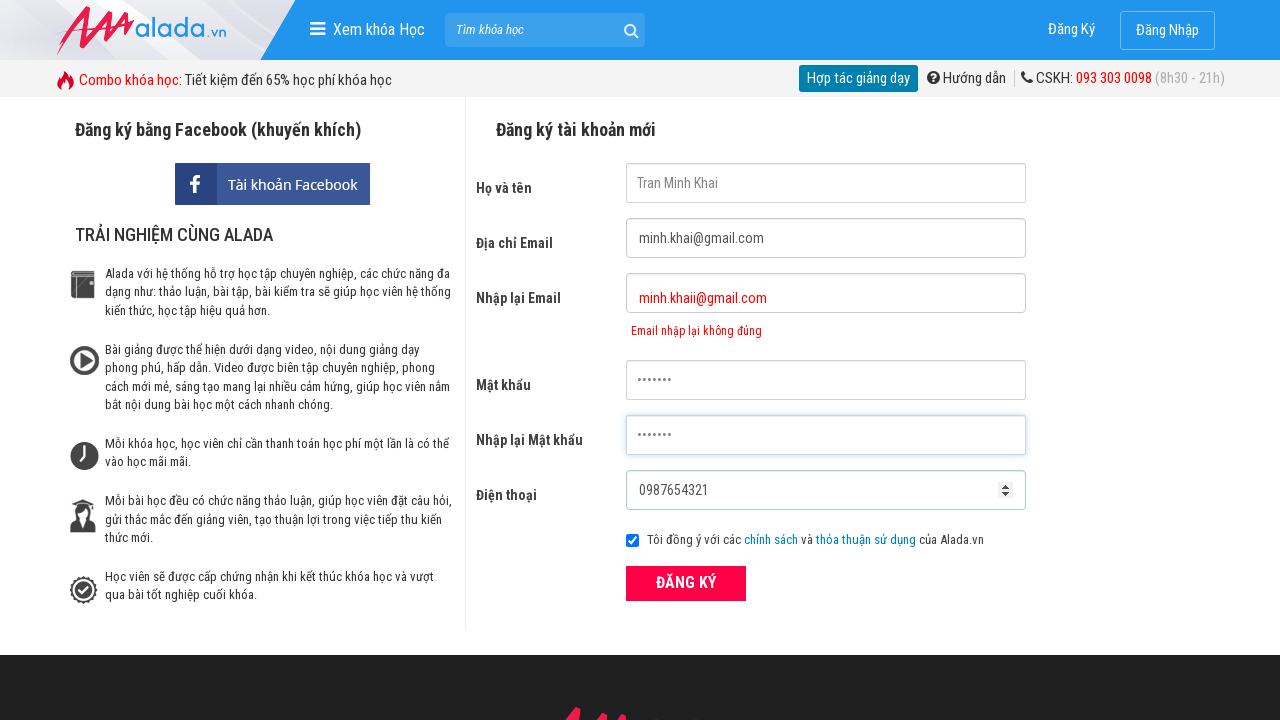

Clicked submit button to register at (686, 583) on button[type='submit']
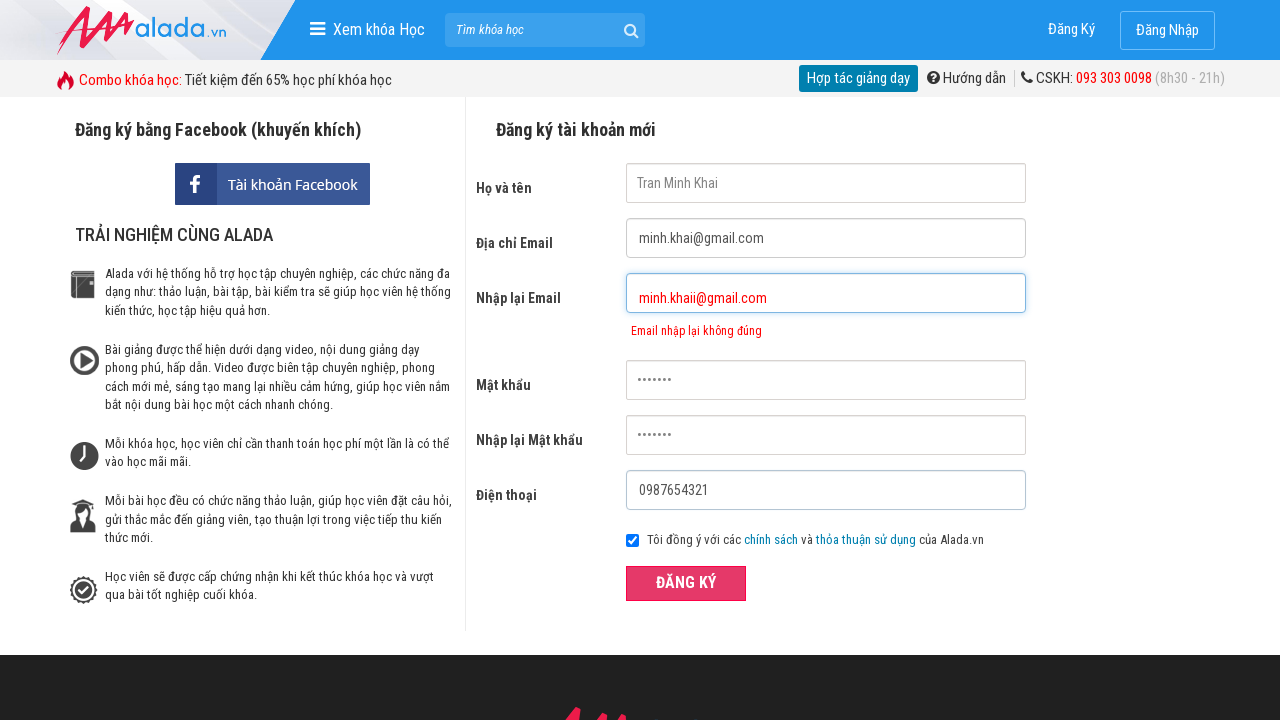

Confirm email error message appeared validating mismatched emails
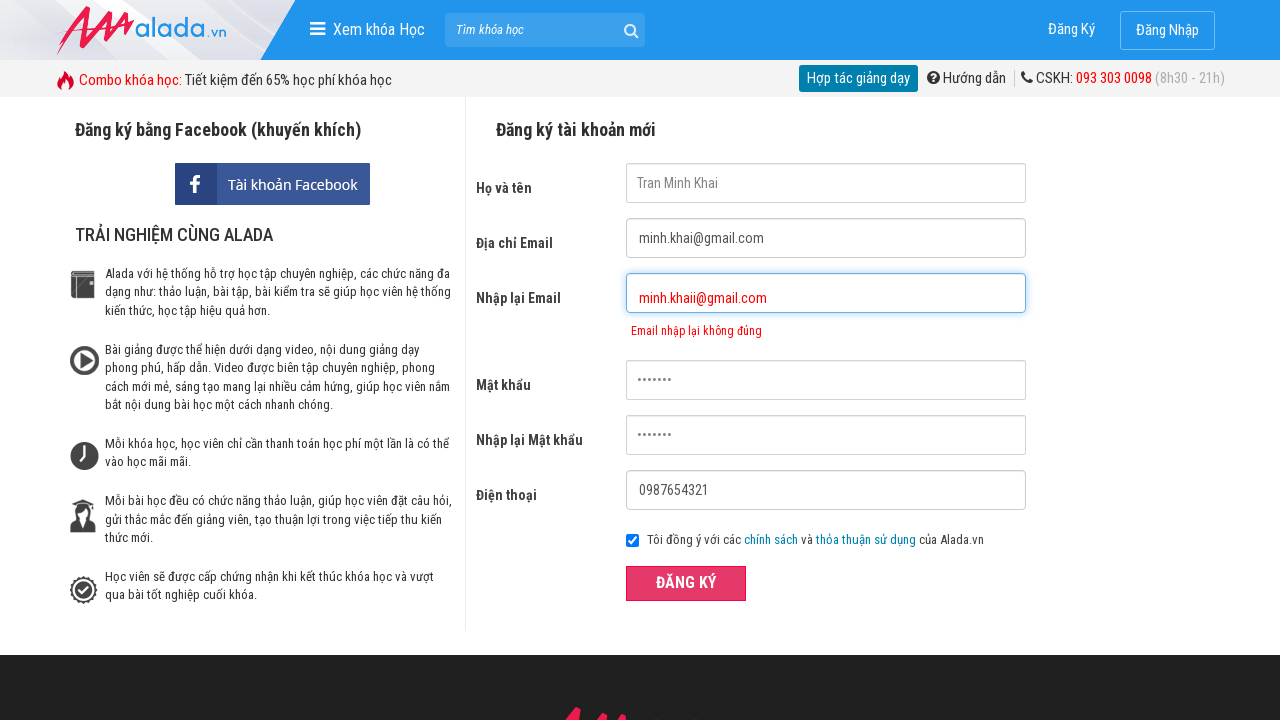

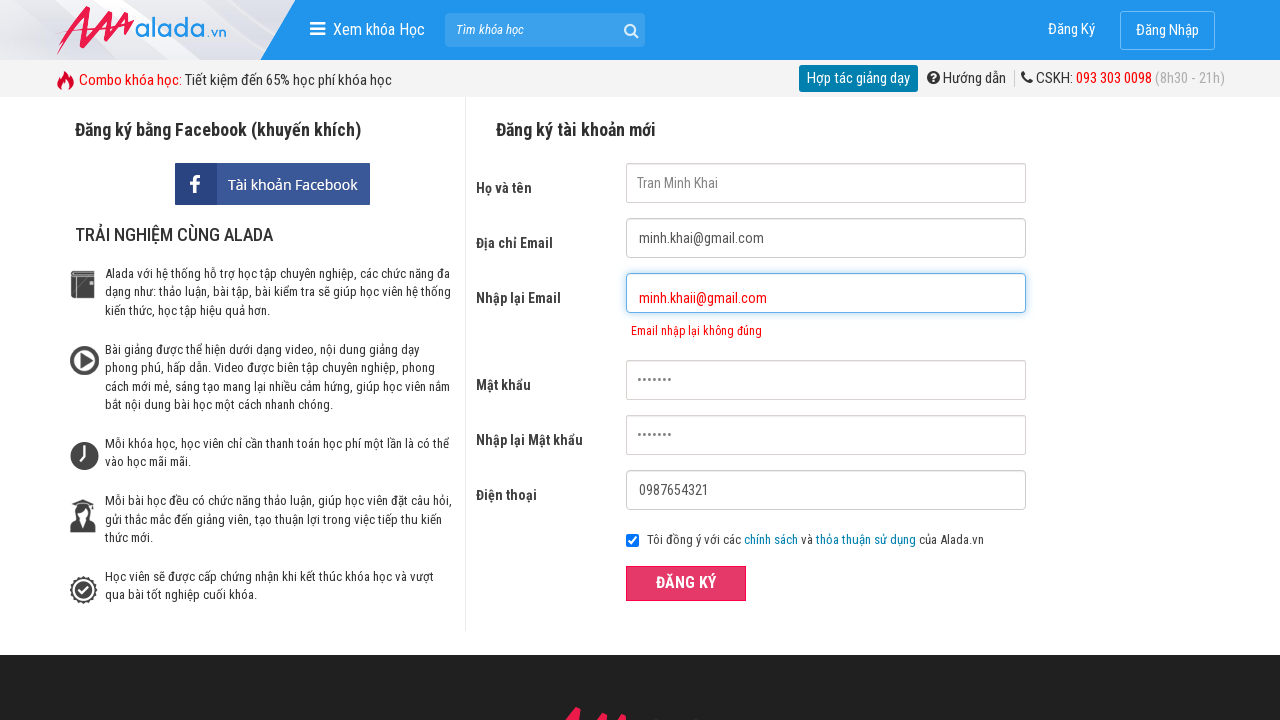